Tests an e-commerce flow by browsing products, selecting a Selenium product, adding it to cart, navigating to the cart, and updating the quantity field.

Starting URL: https://rahulshettyacademy.com/angularAppdemo/

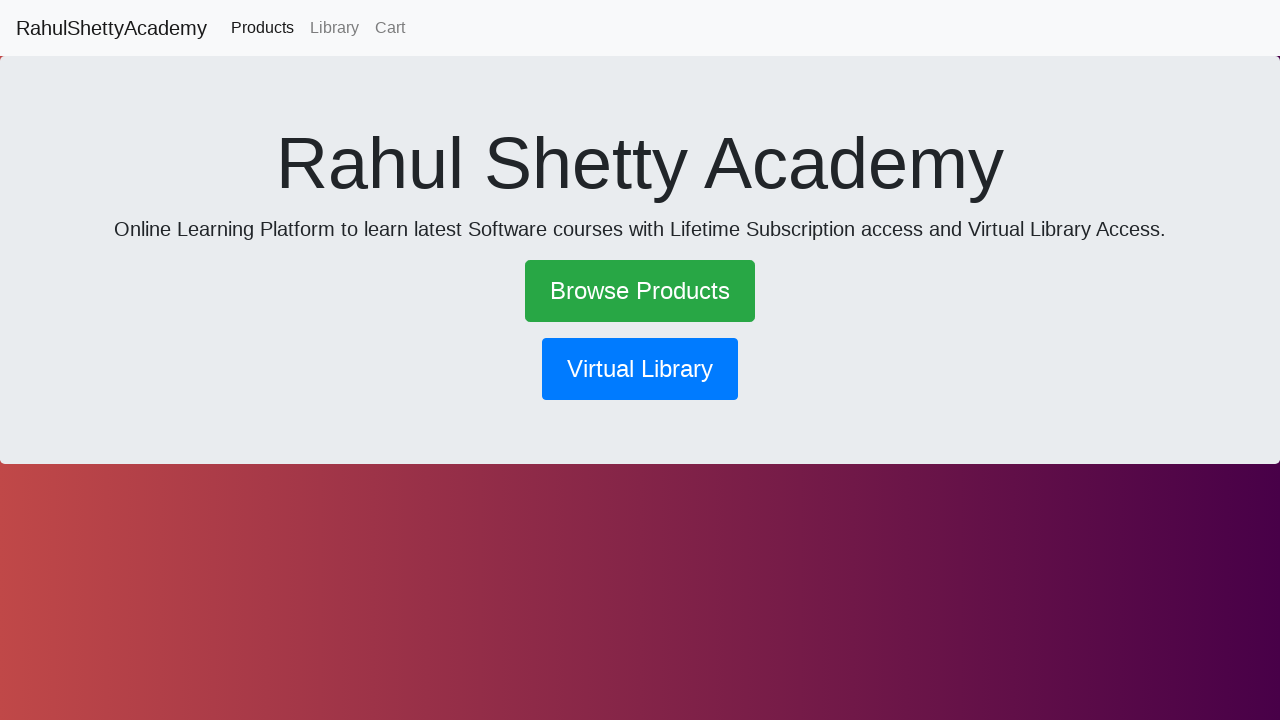

Clicked 'Browse Products' link at (640, 291) on text=Browse Products
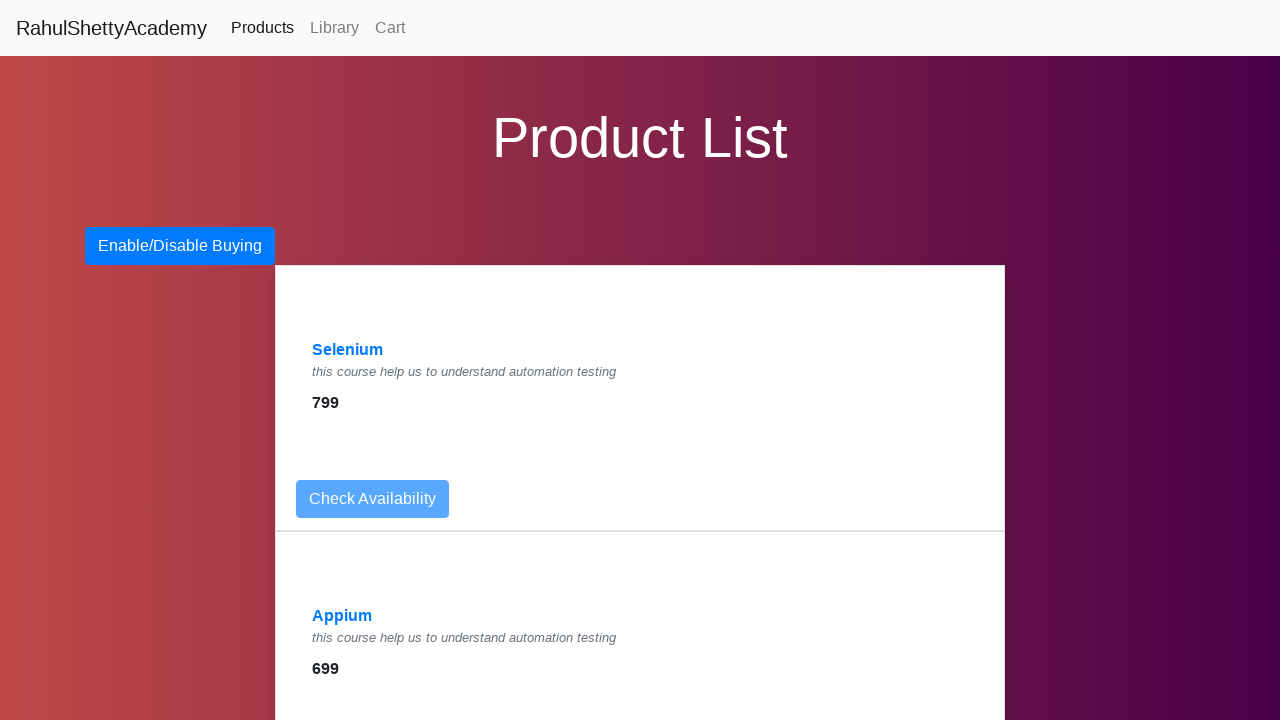

Selected Selenium product at (348, 350) on a:has-text('Selenium')
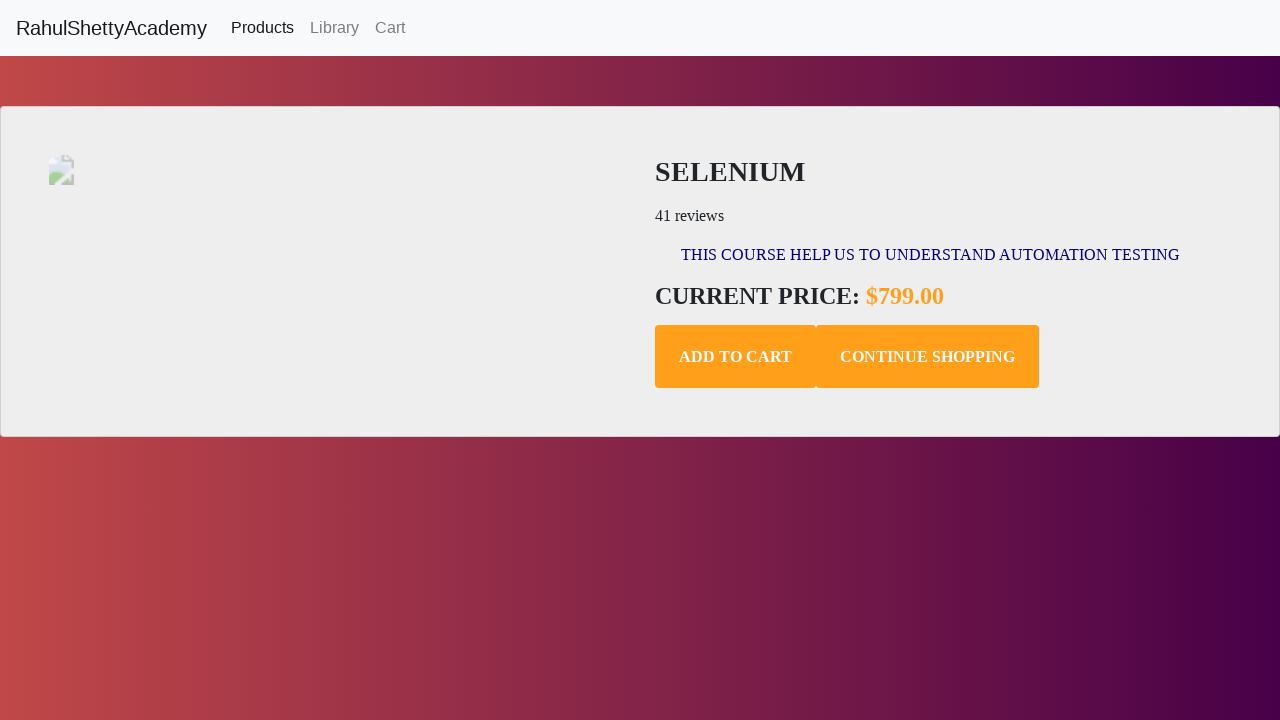

Clicked 'Add to Cart' button at (736, 357) on .add-to-cart
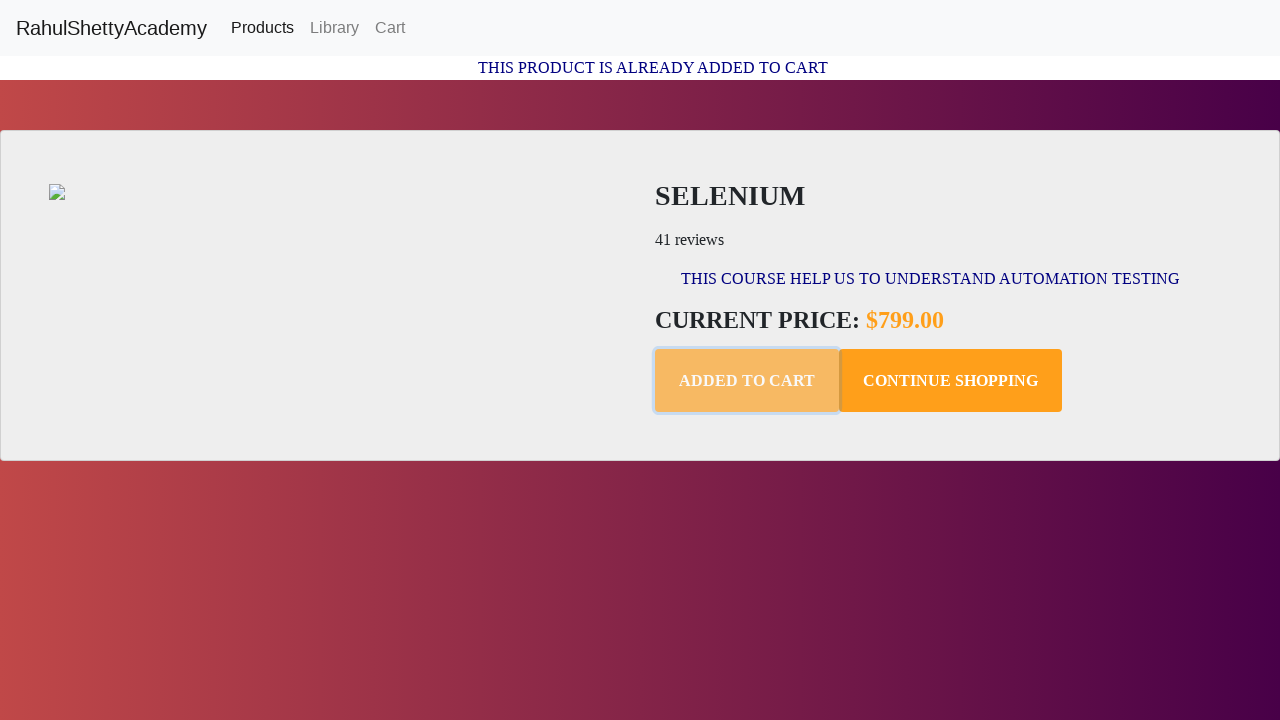

Navigated to Cart page at (390, 28) on text=Cart
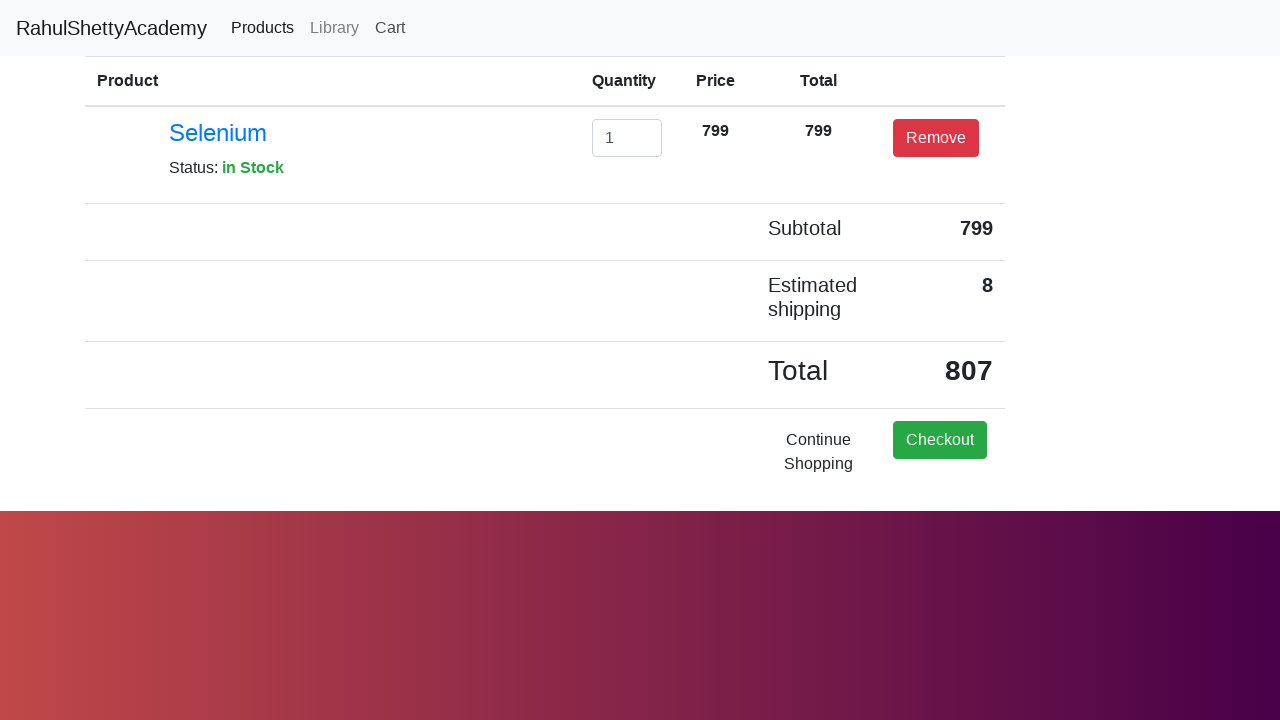

Cleared quantity field on #exampleInputEmail1
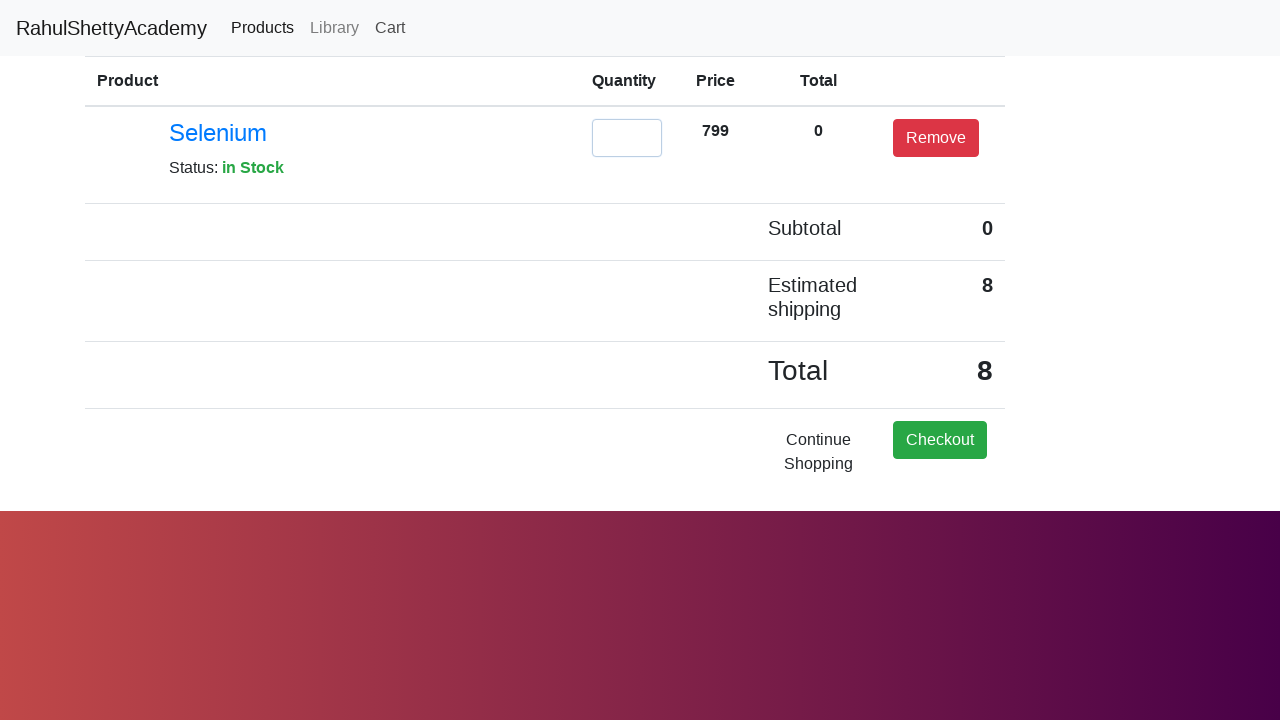

Updated quantity field to 2 on #exampleInputEmail1
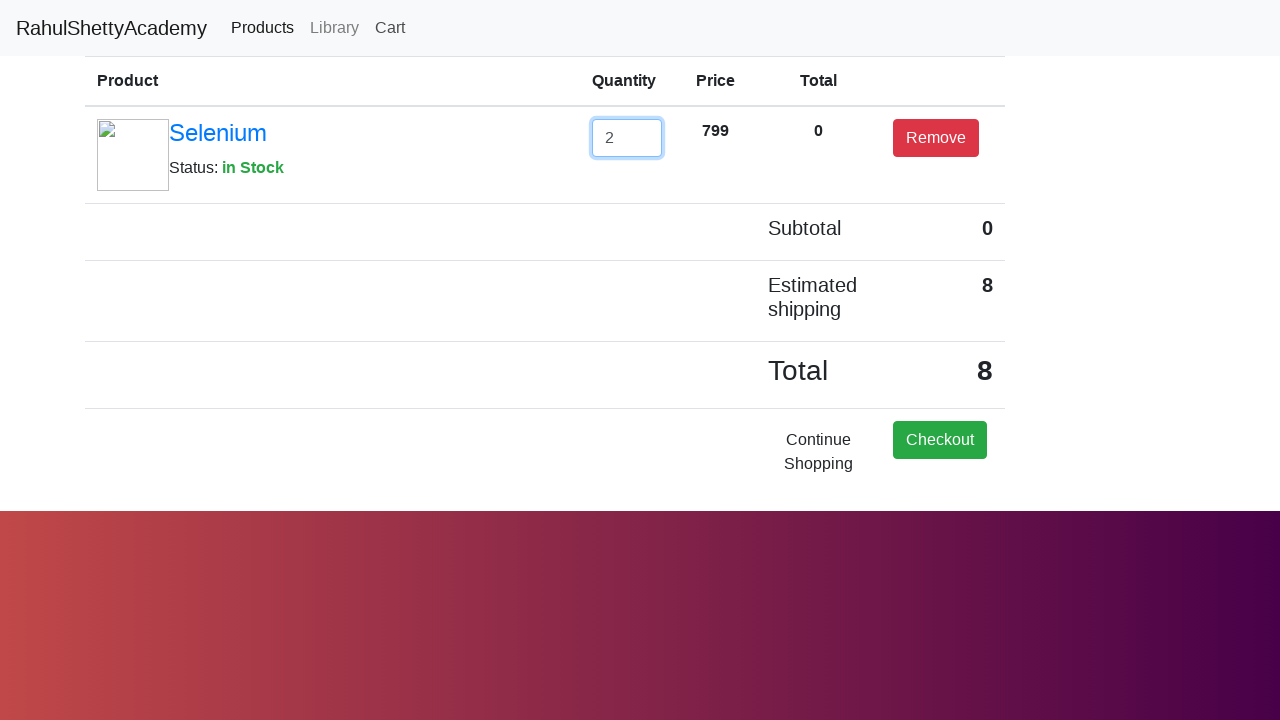

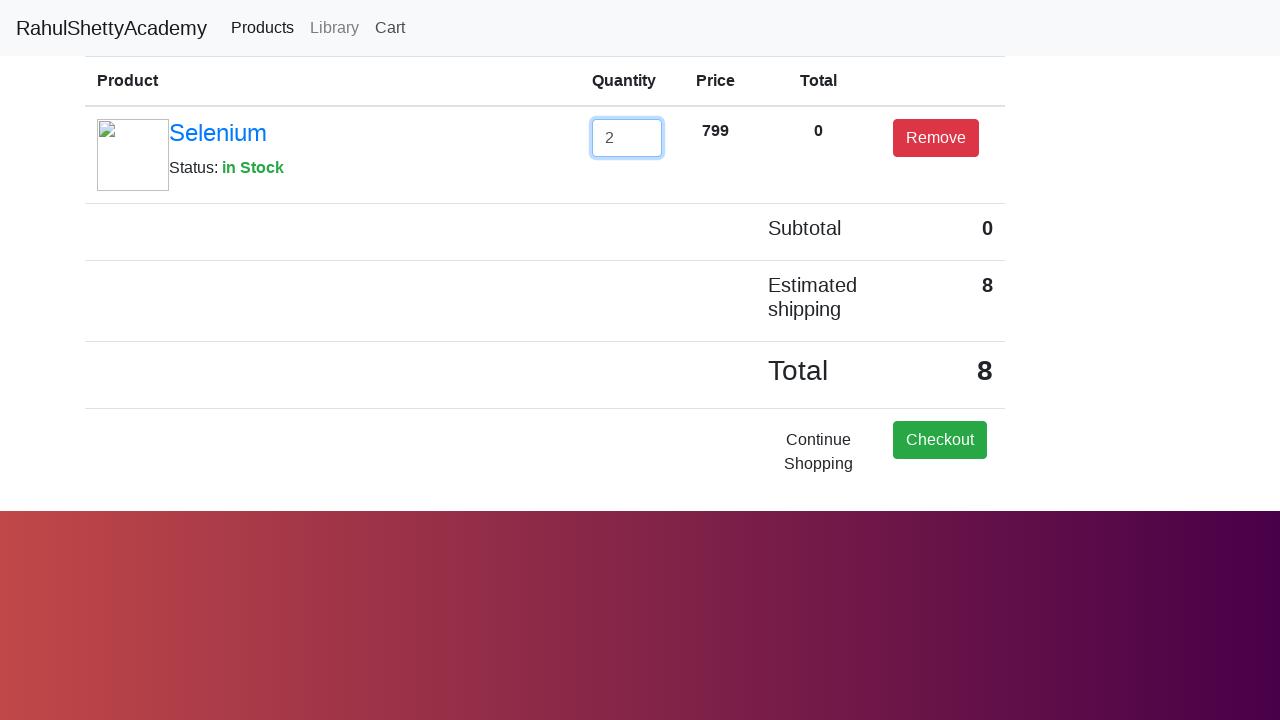